Tests double-click functionality by performing a double-click on a button and verifying the result message

Starting URL: https://demoqa.com/buttons

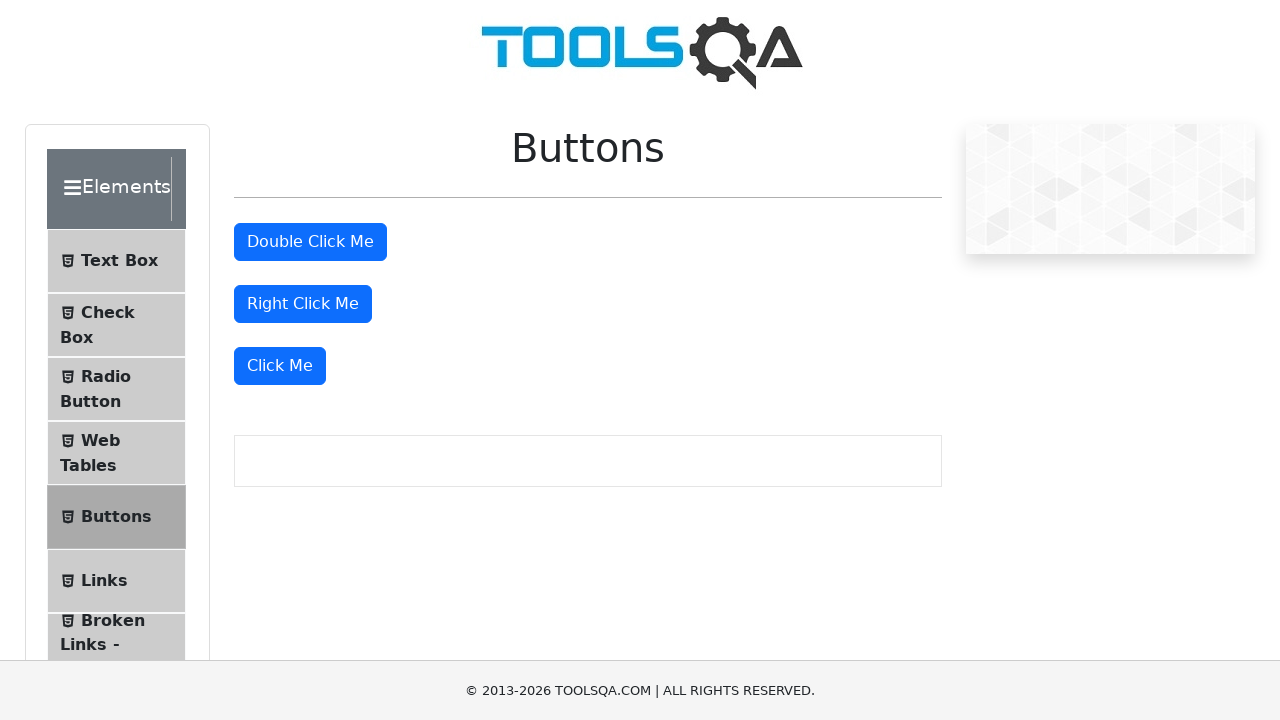

Double-clicked the double-click button at (310, 242) on #doubleClickBtn
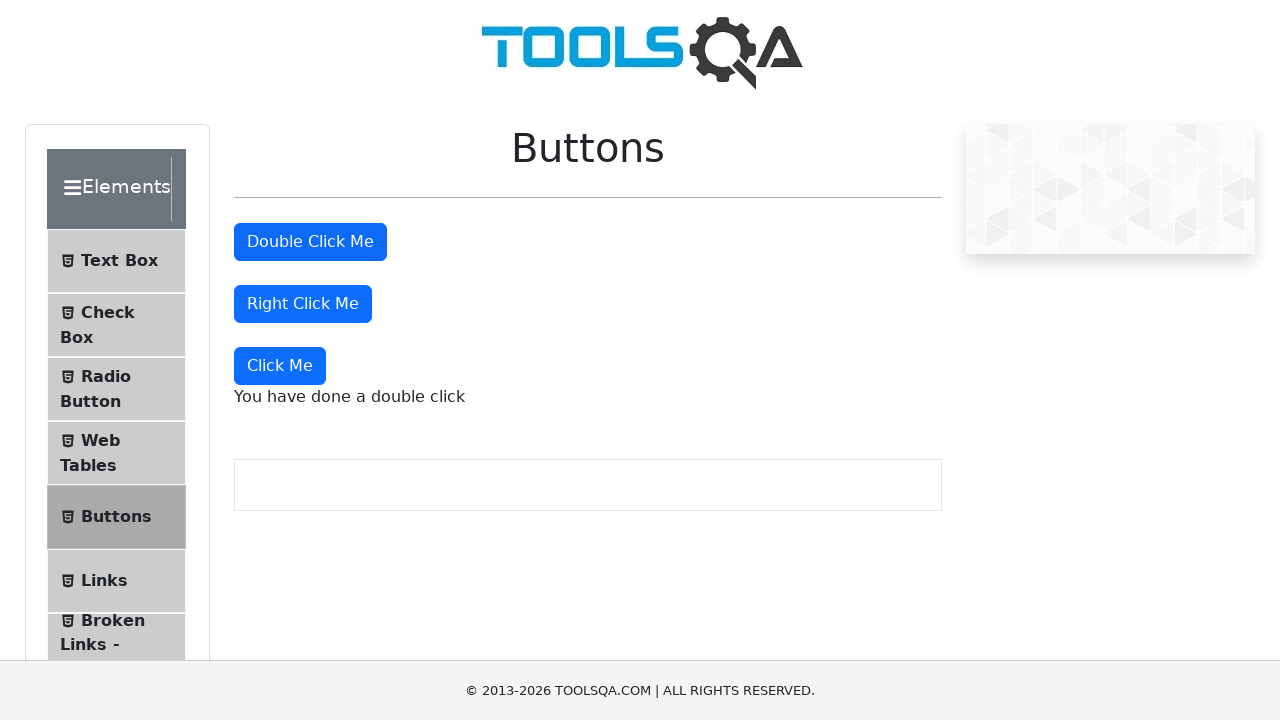

Double-click result message appeared
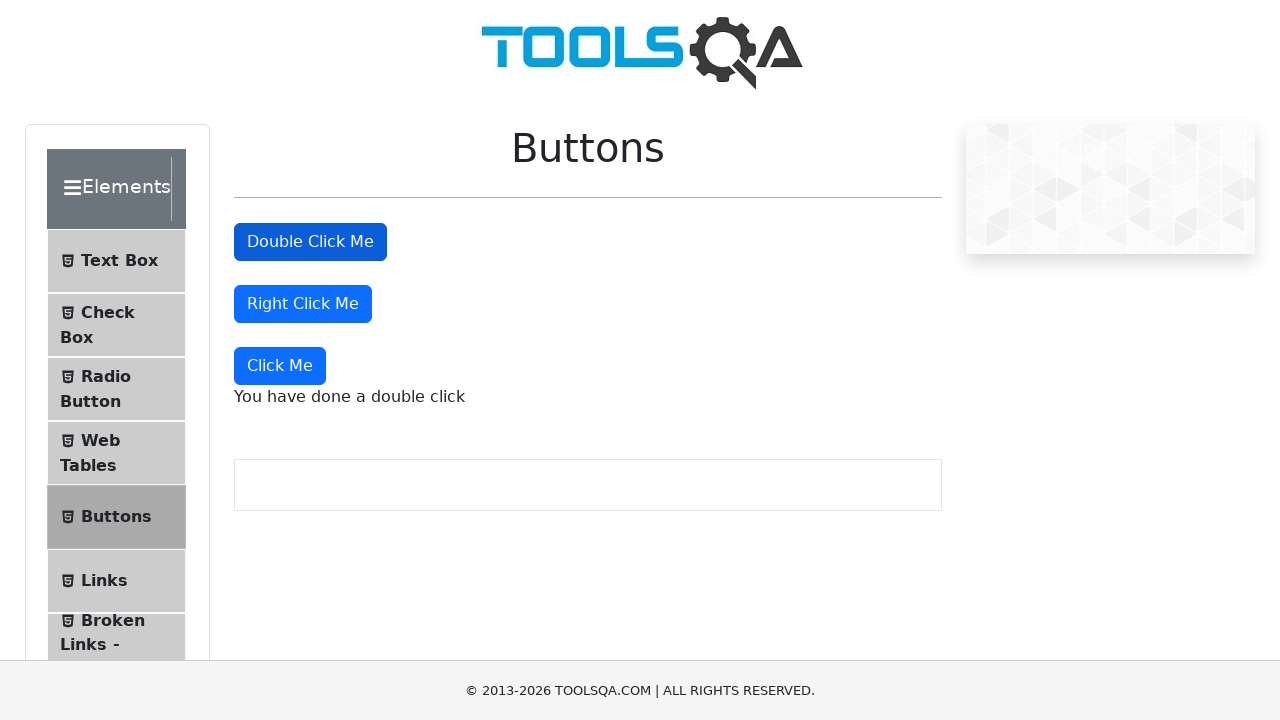

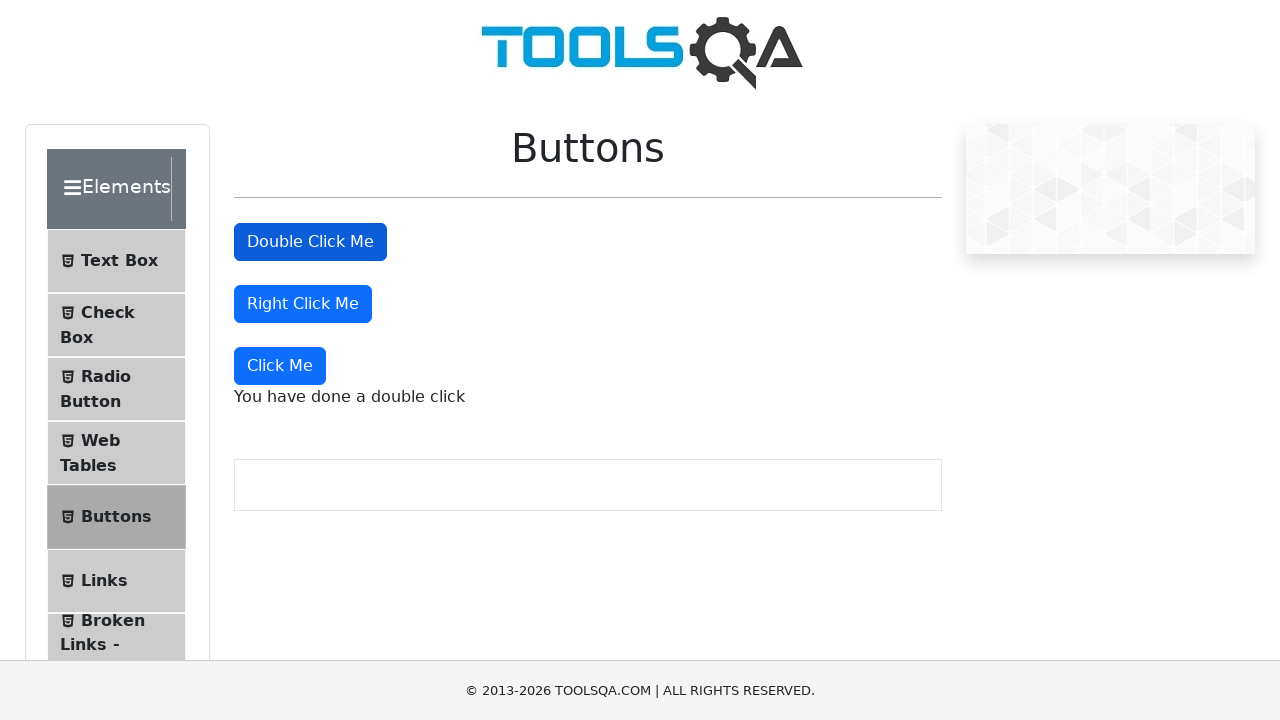